Tests multi-select dropdown functionality by selecting multiple food options

Starting URL: https://dgotlieb.github.io/Actions

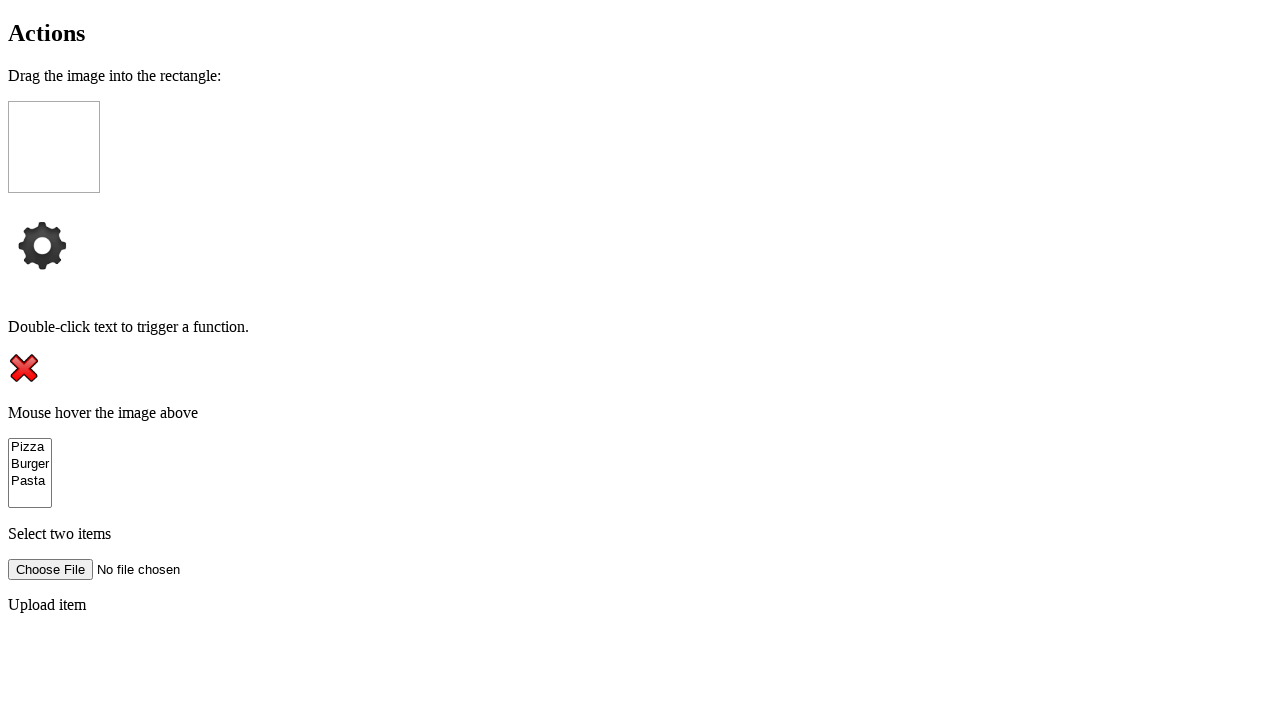

Selected 'pizza' from food dropdown on select[name='food']
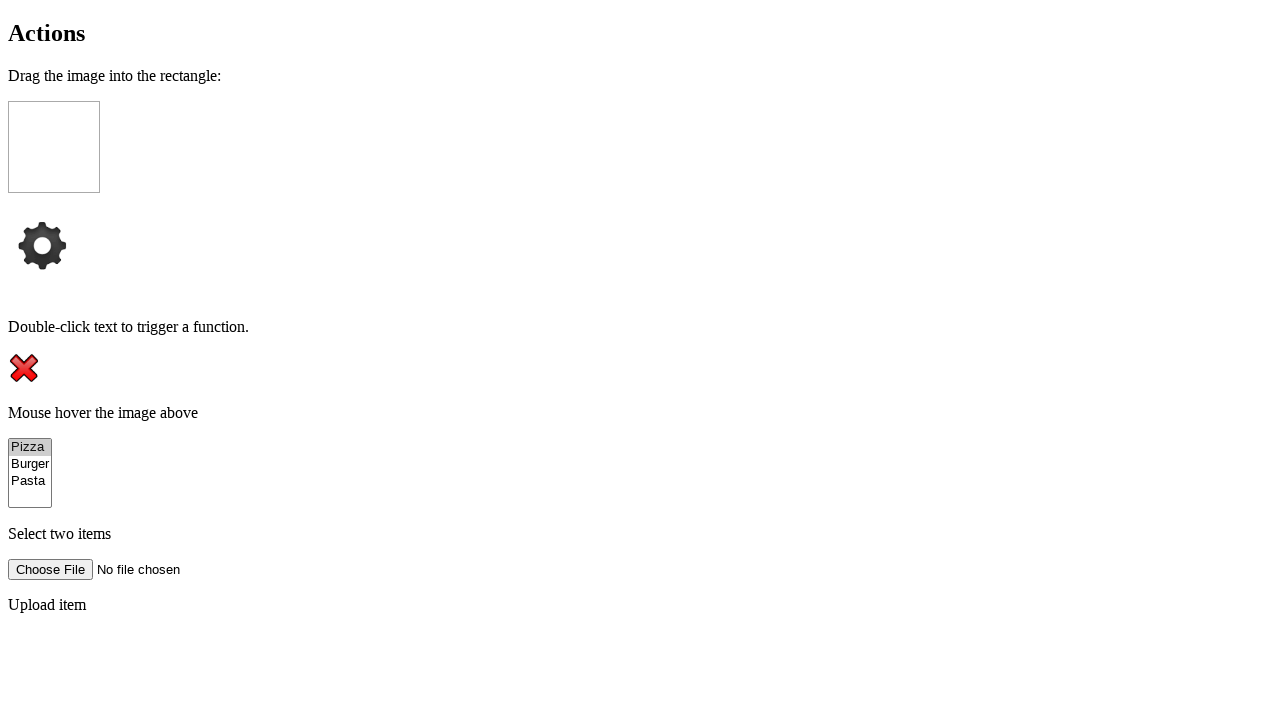

Selected 'burger' from food dropdown on select[name='food']
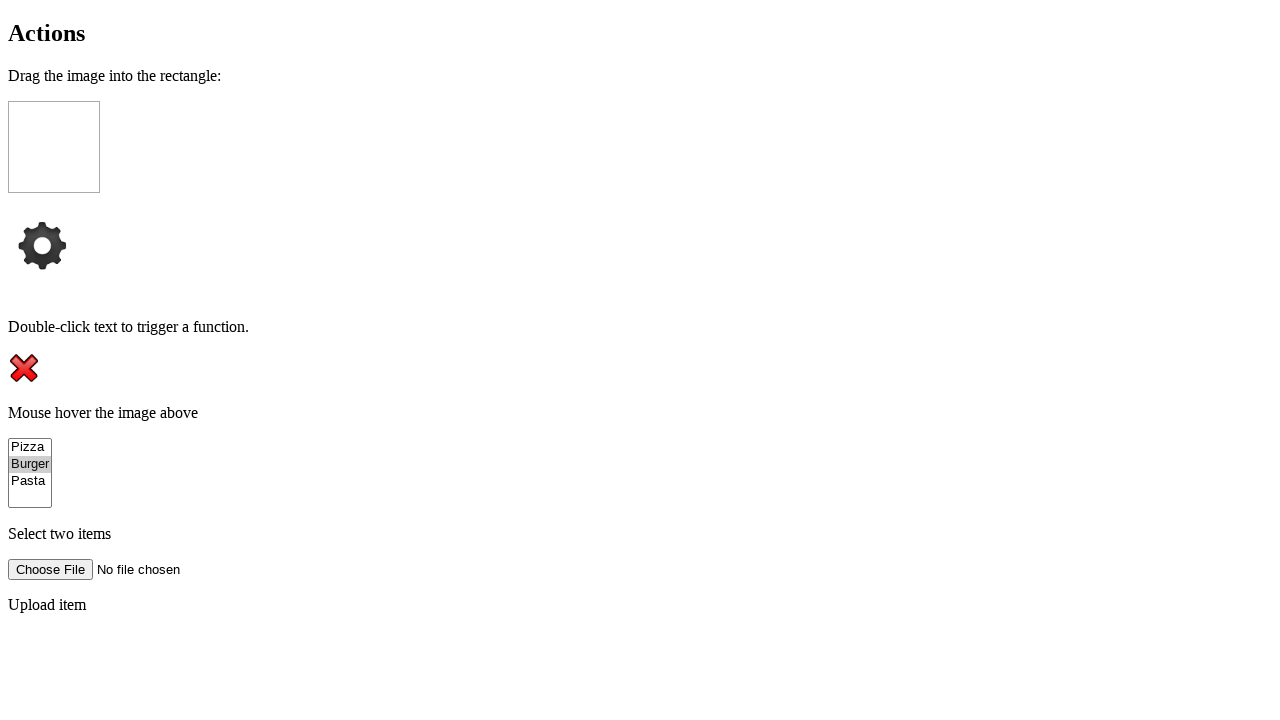

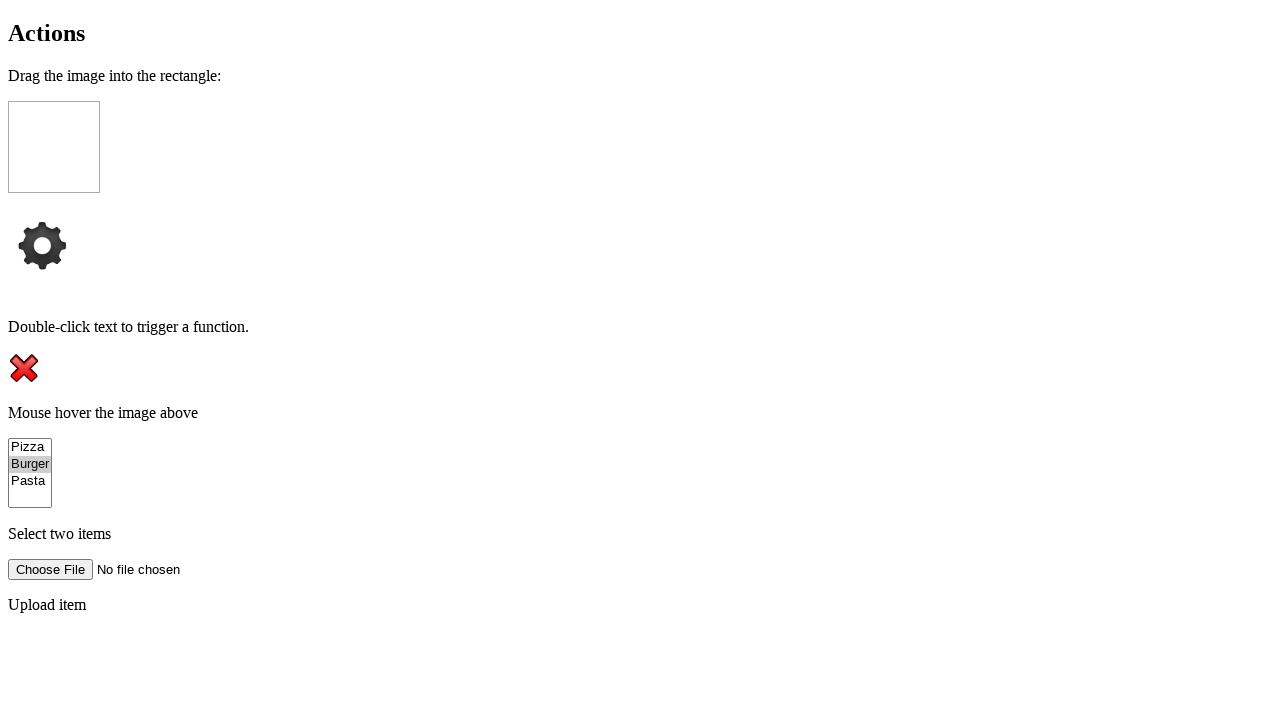